Verifies that the "Log In" button on the NextBaseCRM login page has the expected text value "Log In" by checking its value attribute.

Starting URL: https://login1.nextbasecrm.com/

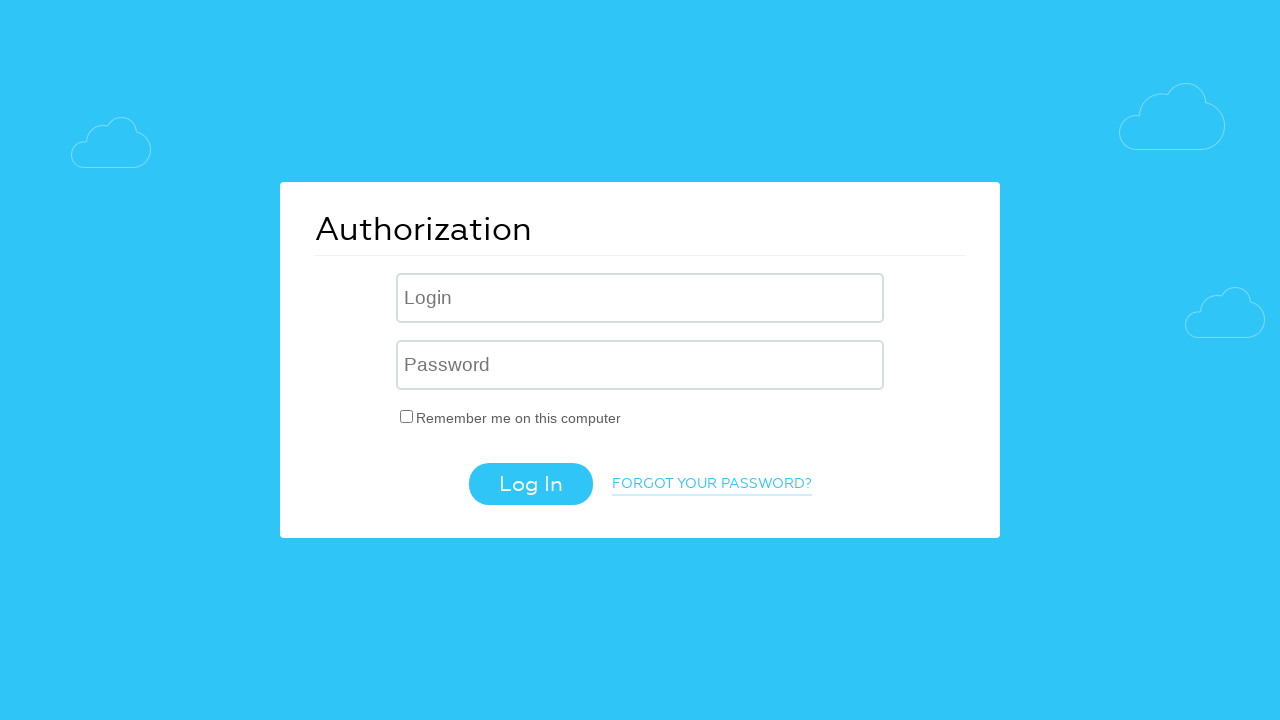

Navigated to NextBaseCRM login page
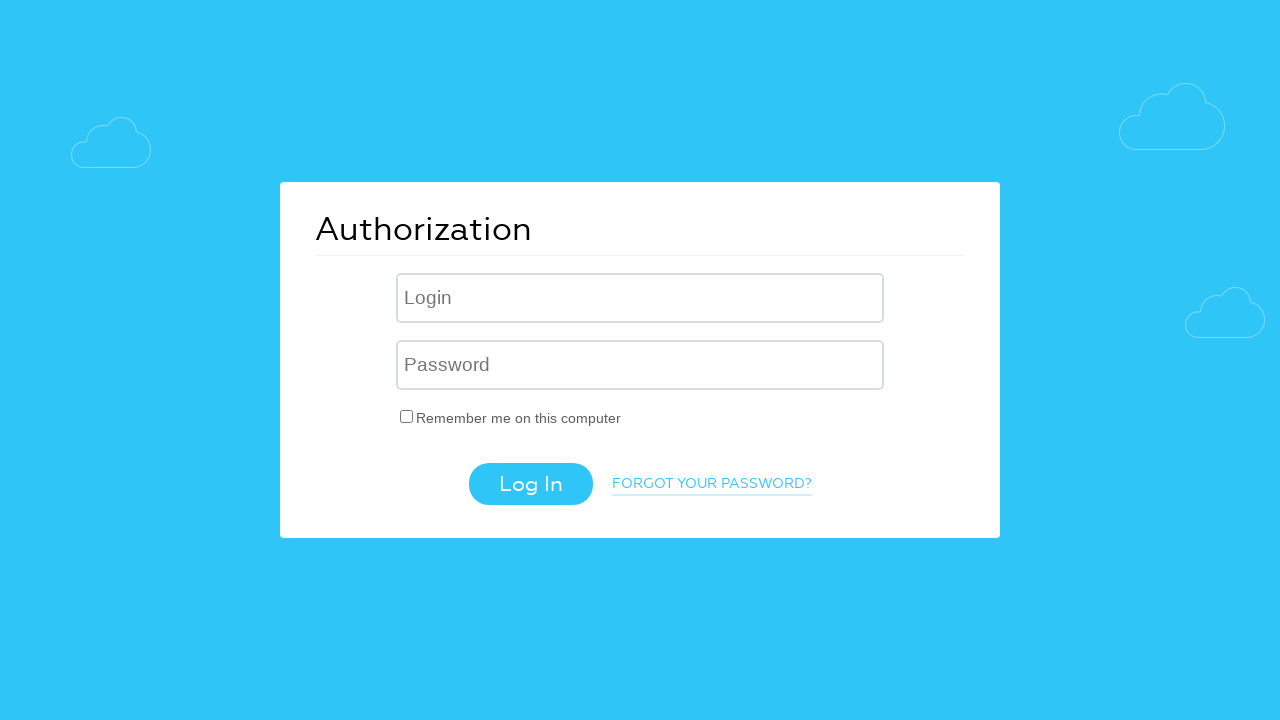

Located the Log In button using CSS selector
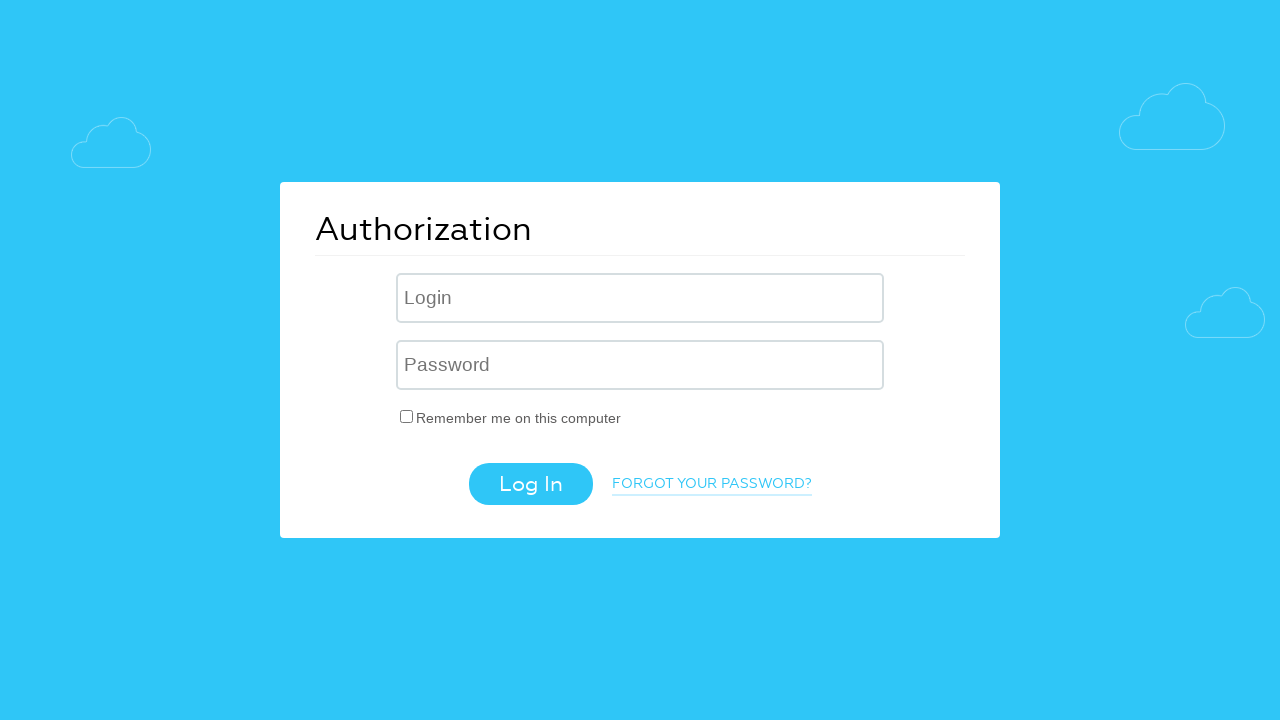

Verified Log In button is visible
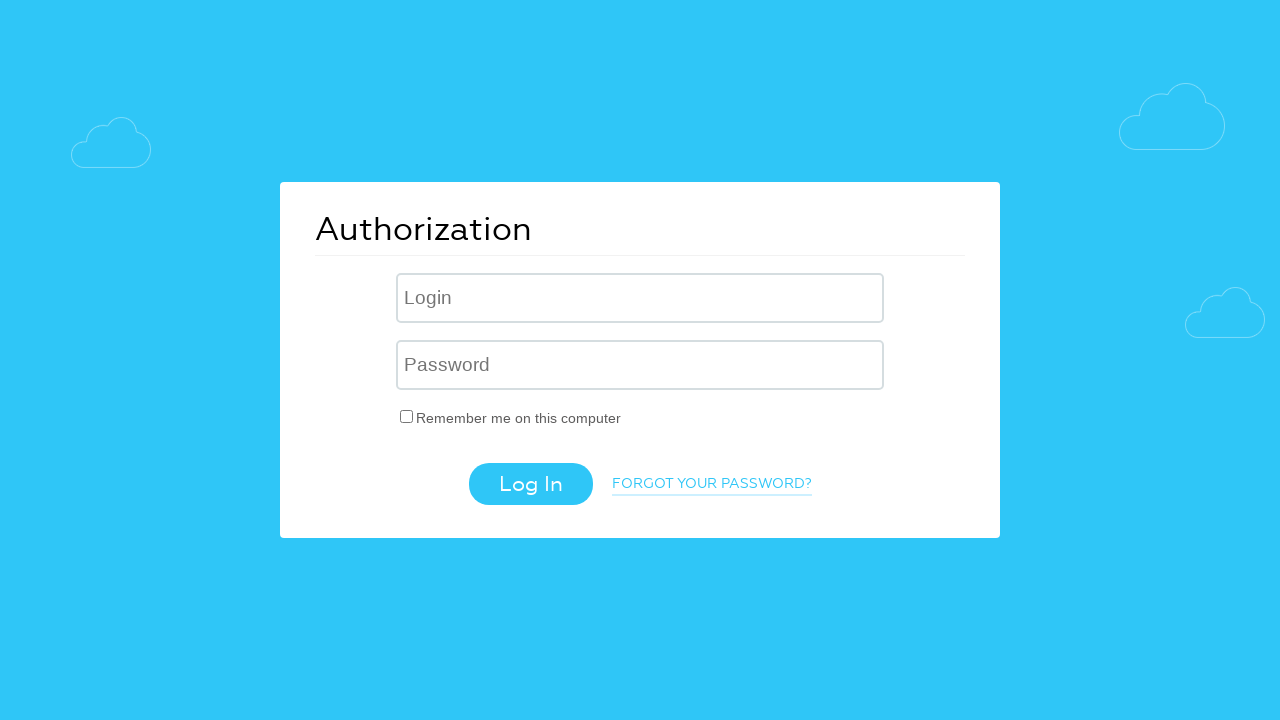

Retrieved value attribute from Log In button
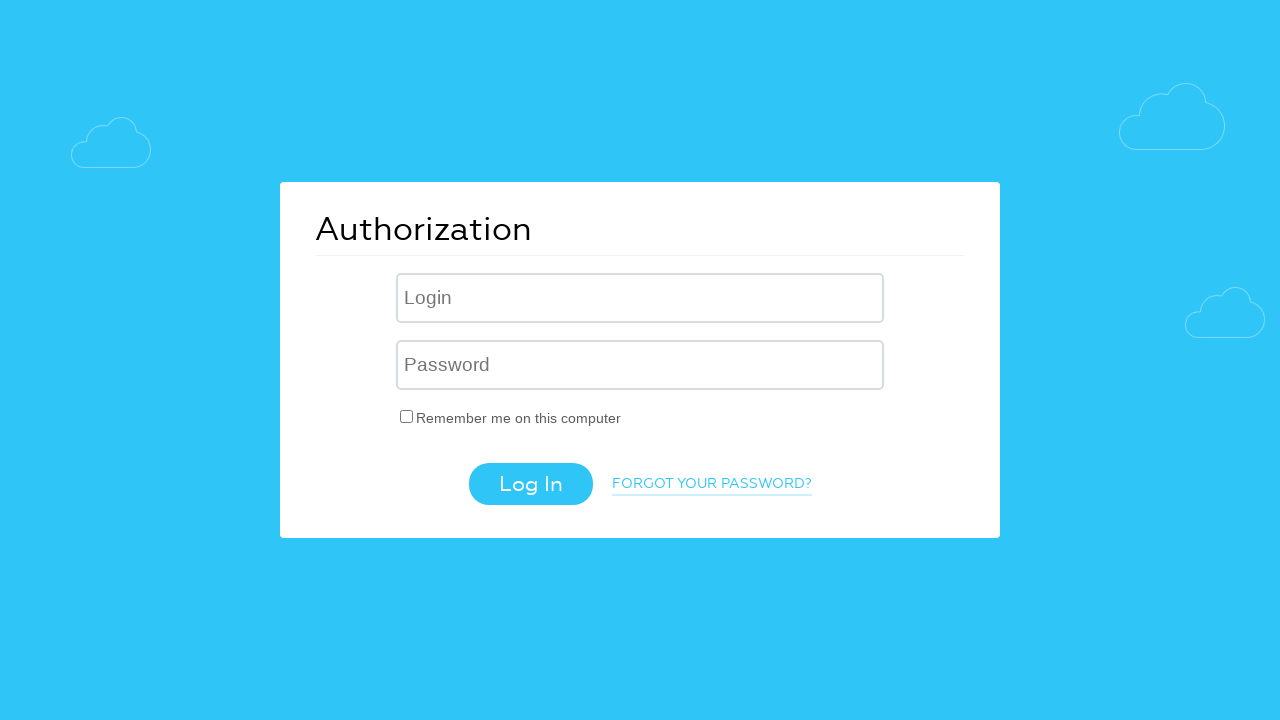

Set expected button text value to 'Log In'
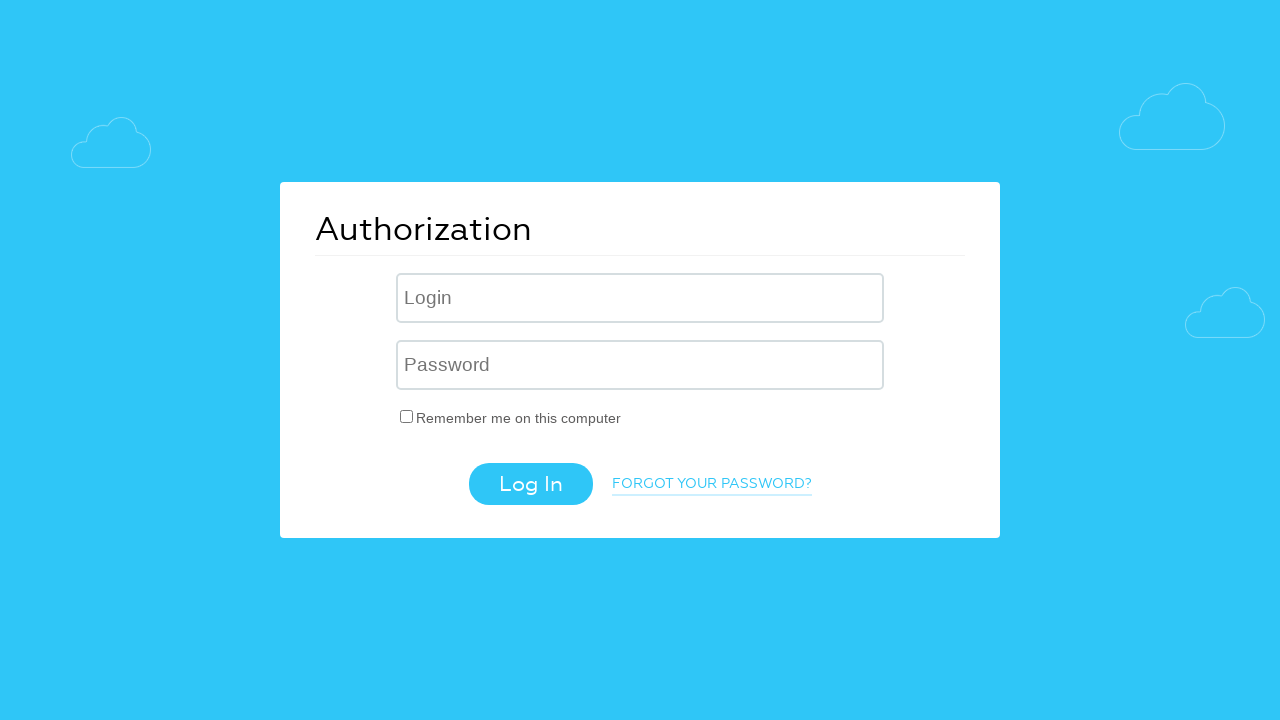

Assertion passed: Log In button has correct text value
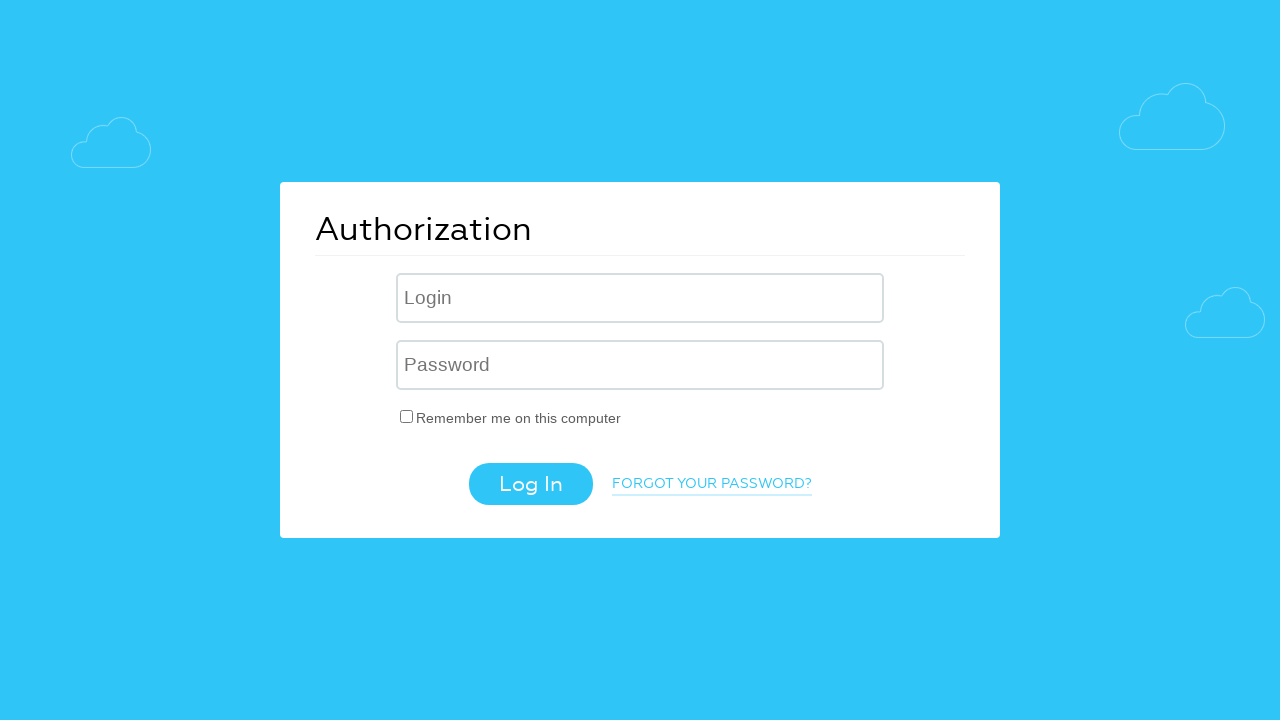

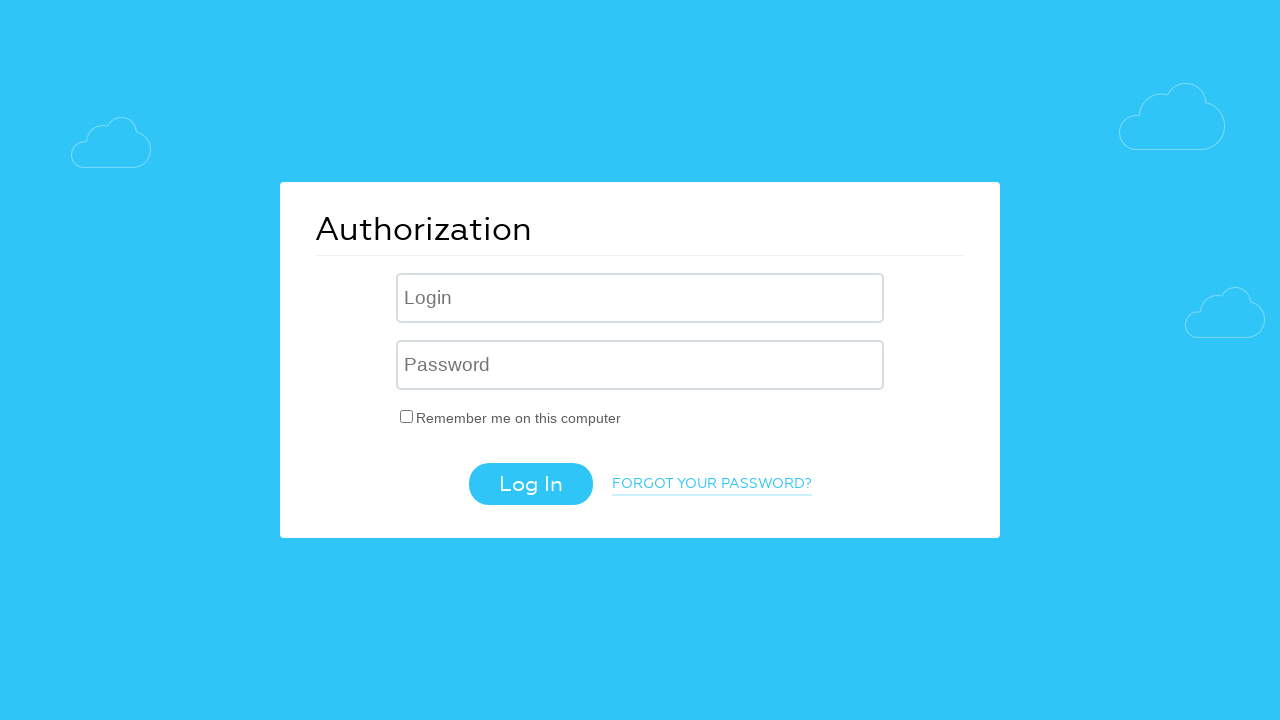